Navigates to Browse Languages menu and verifies the U submenu text is displayed

Starting URL: https://www.99-bottles-of-beer.net/

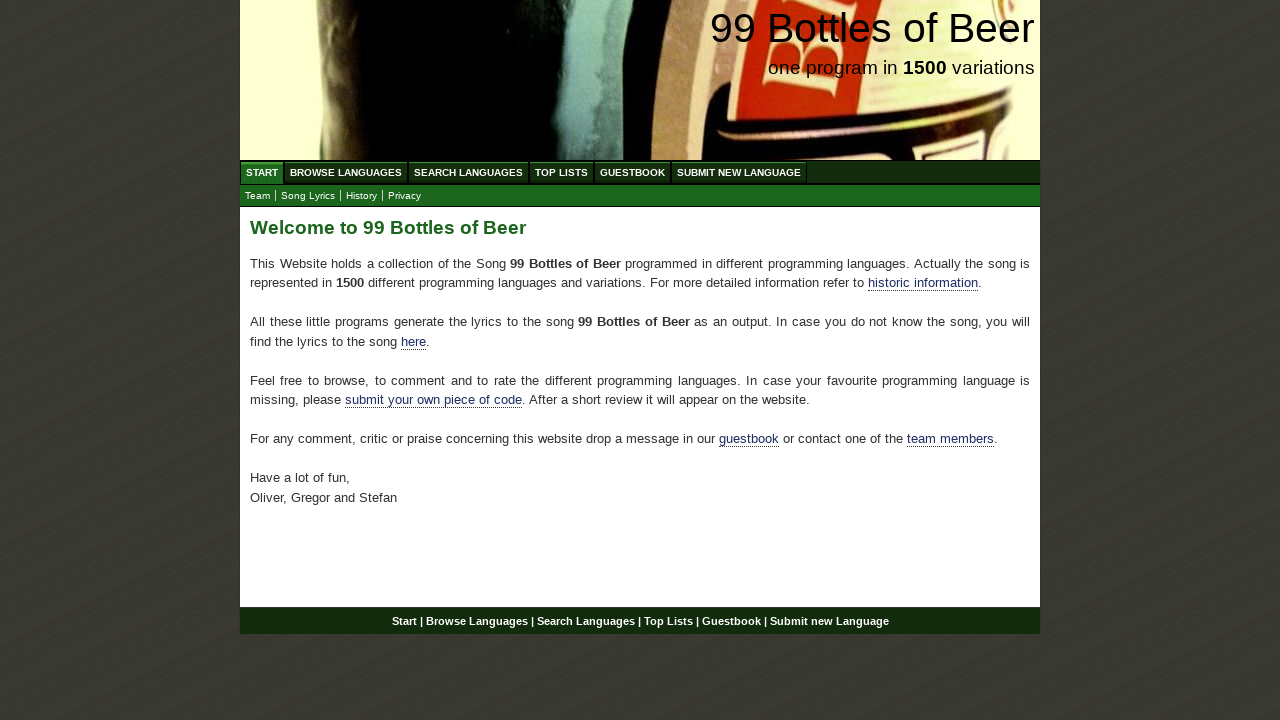

Clicked on Browse Languages menu at (346, 172) on a[href='/abc.html']
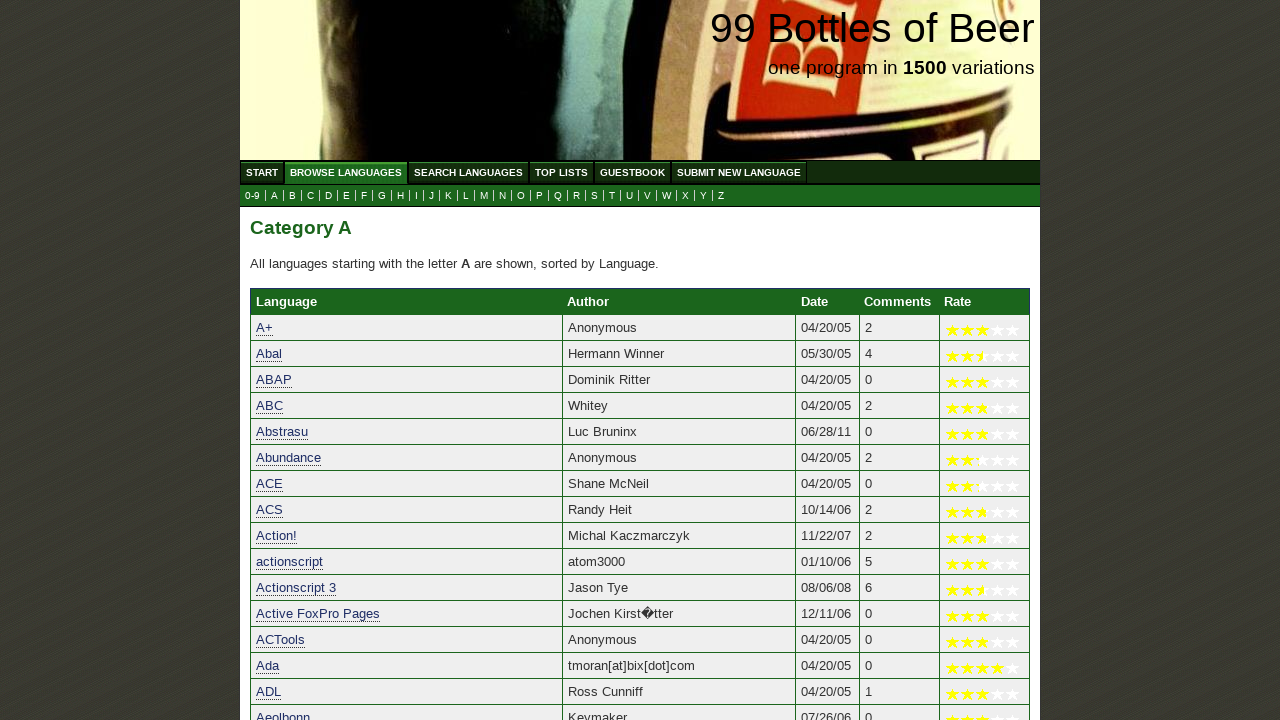

Located U submenu element
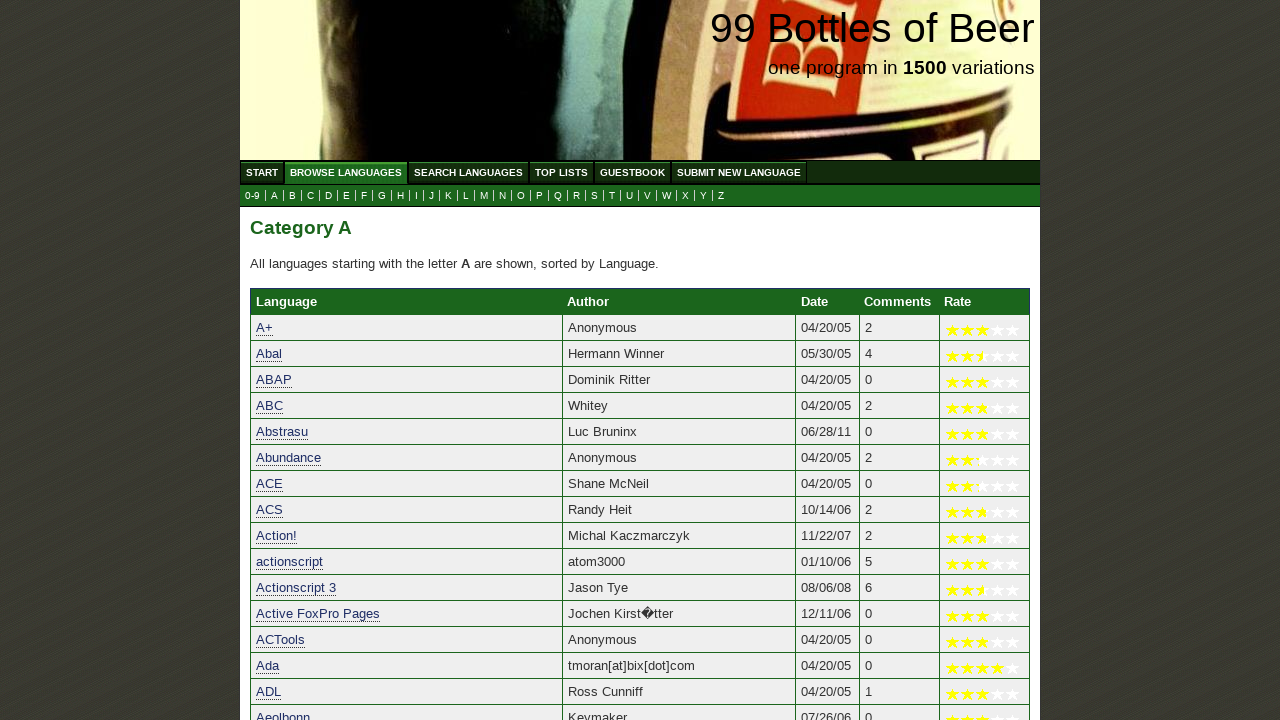

U submenu element is visible and ready
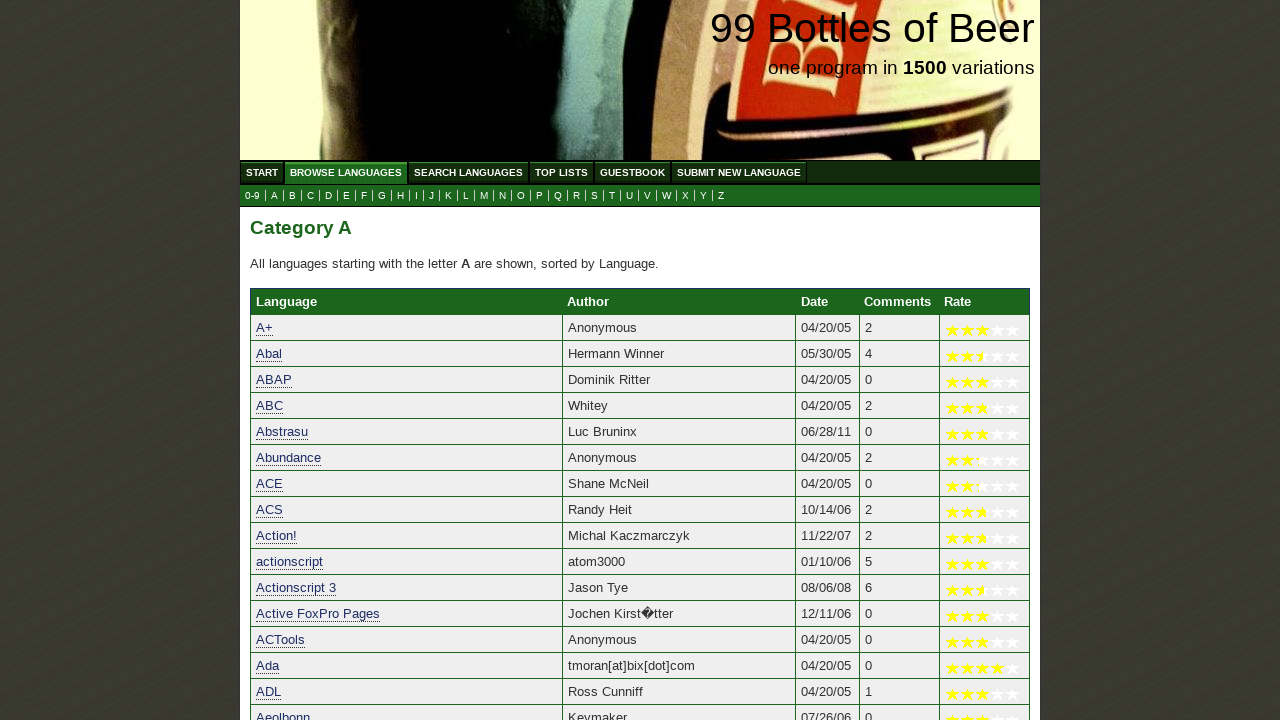

Verified U submenu text displays 'U'
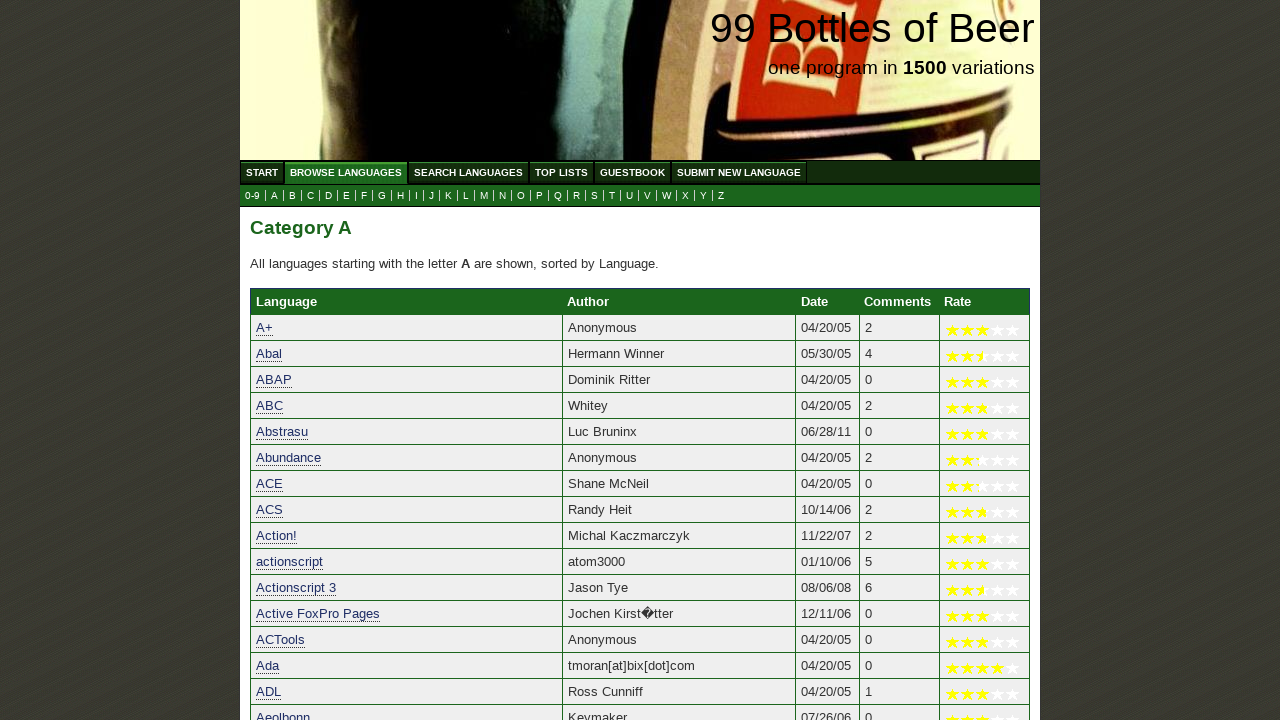

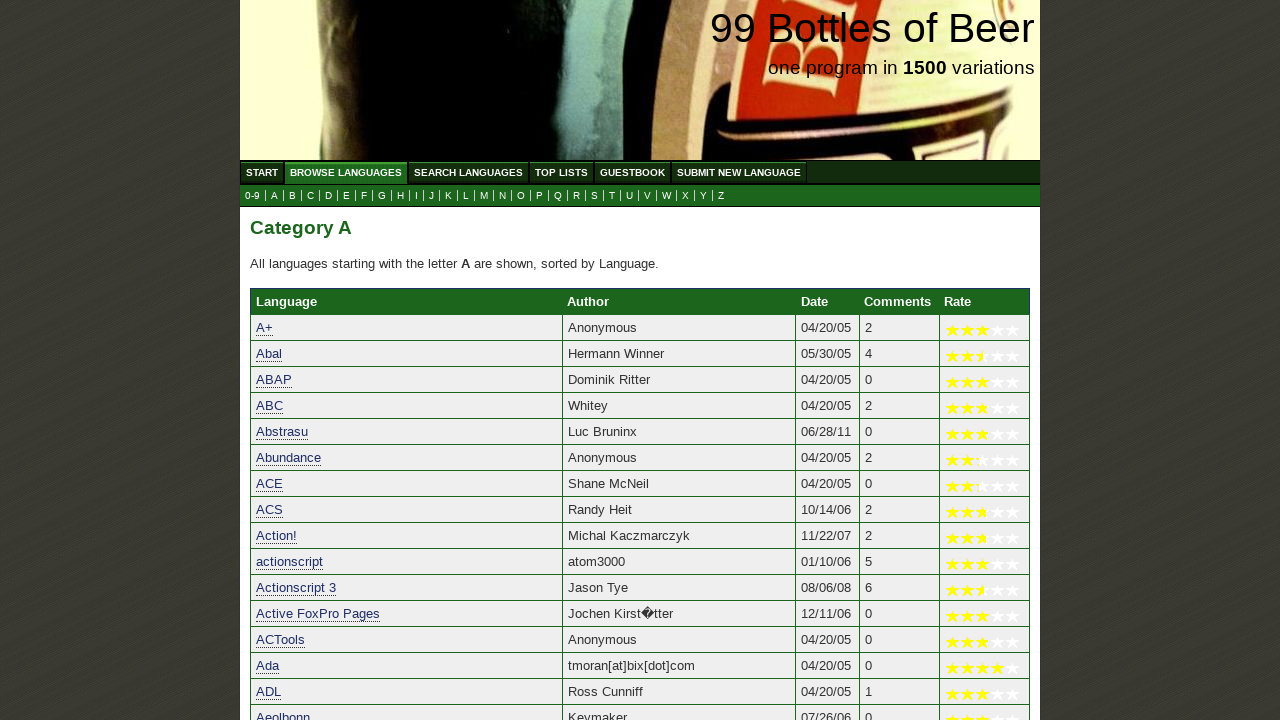